Tests that edits are cancelled when pressing Escape key.

Starting URL: https://demo.playwright.dev/todomvc

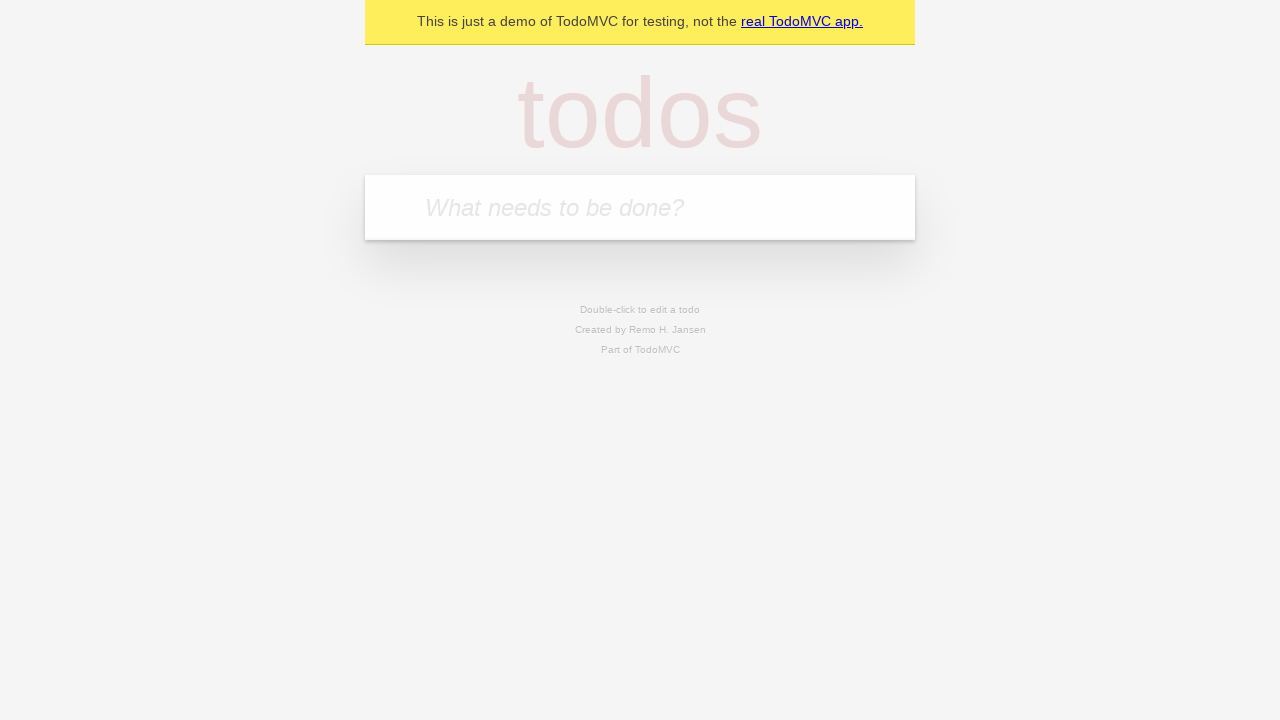

Filled todo input with 'buy some cheese' on internal:attr=[placeholder="What needs to be done?"i]
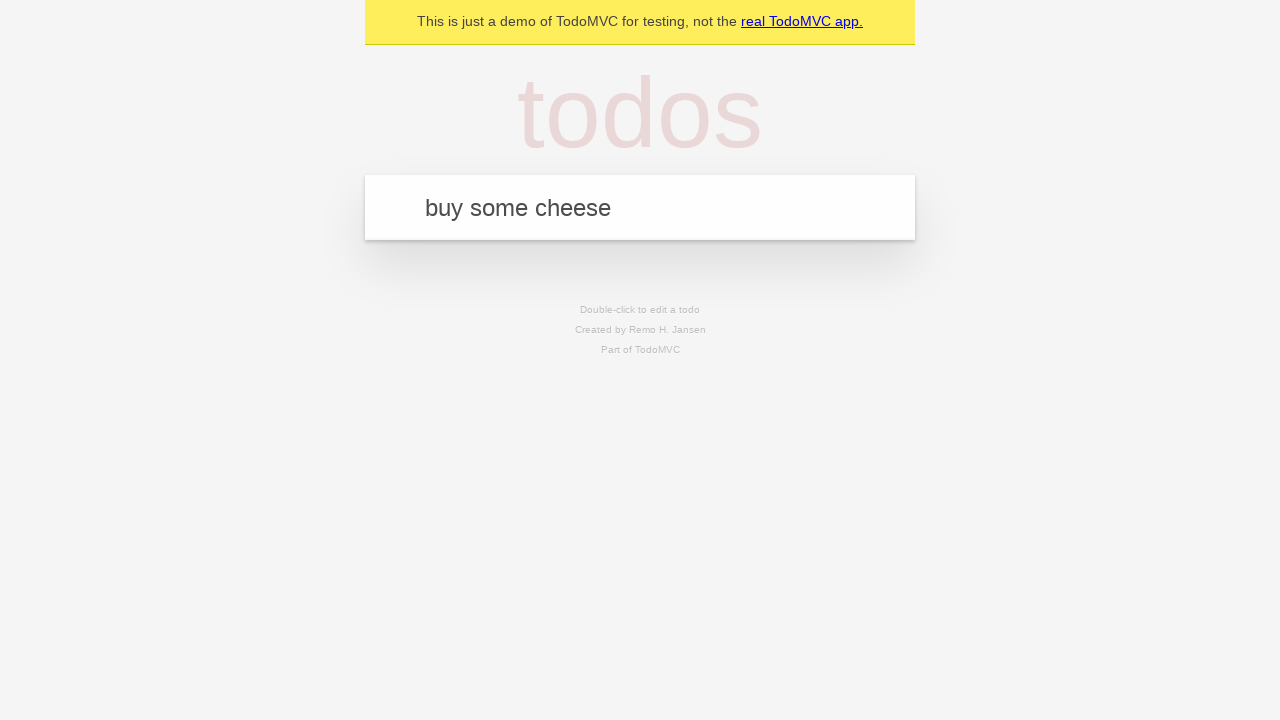

Pressed Enter to create first todo item on internal:attr=[placeholder="What needs to be done?"i]
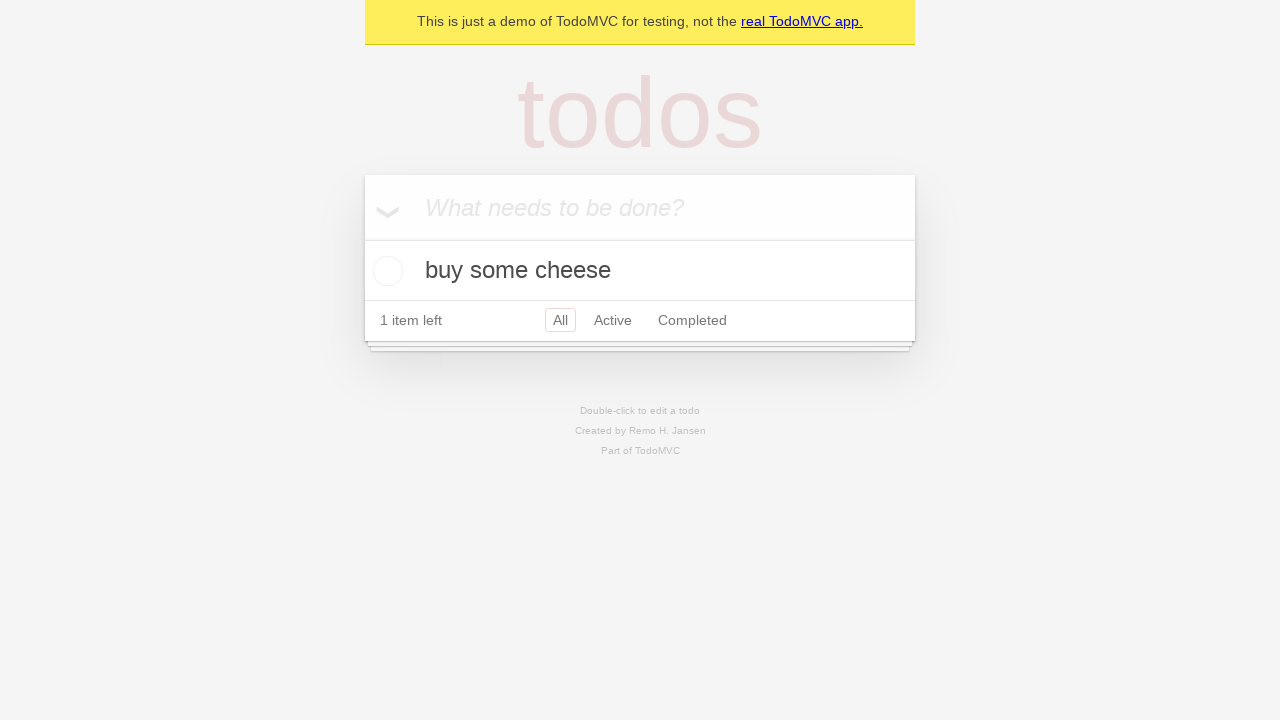

Filled todo input with 'feed the cat' on internal:attr=[placeholder="What needs to be done?"i]
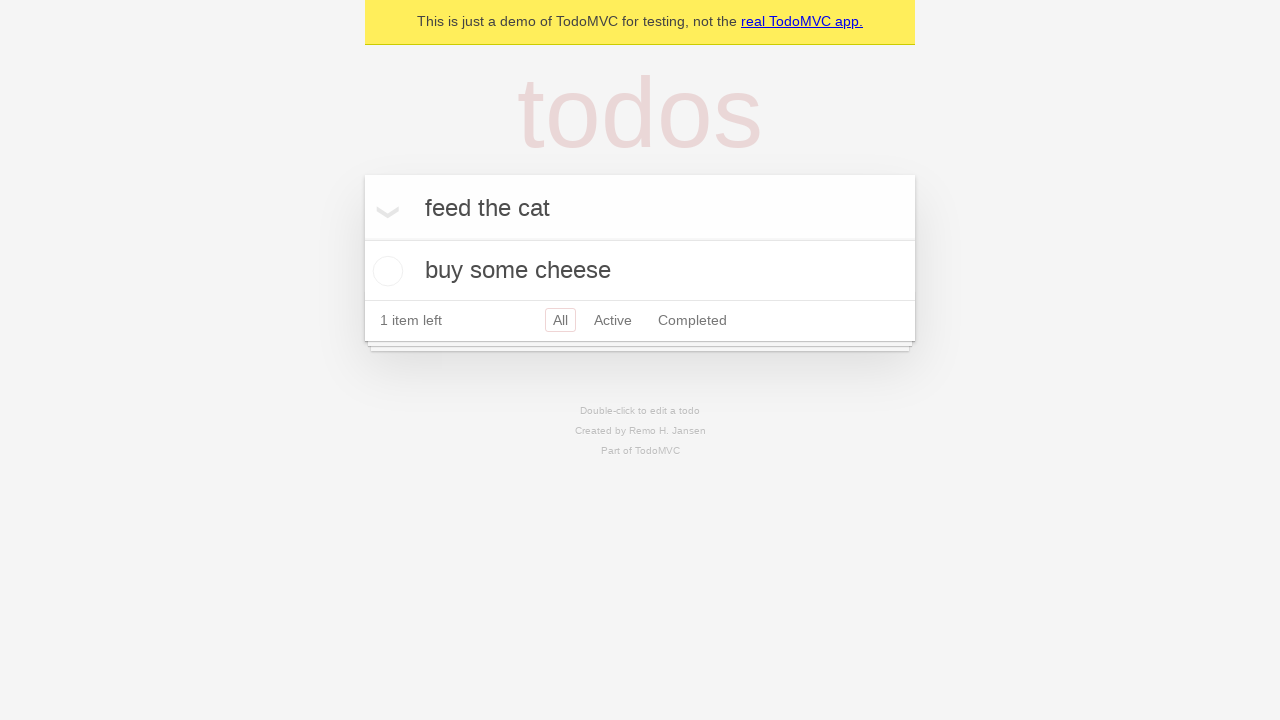

Pressed Enter to create second todo item on internal:attr=[placeholder="What needs to be done?"i]
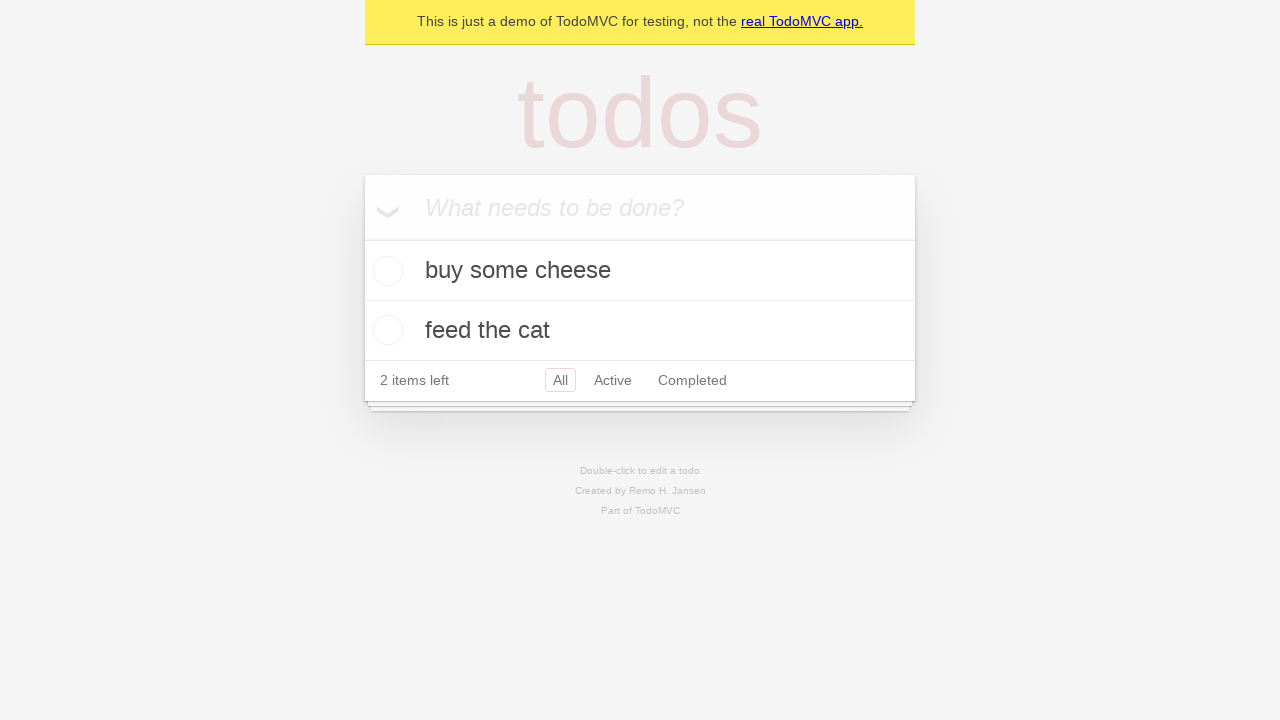

Filled todo input with 'book a doctors appointment' on internal:attr=[placeholder="What needs to be done?"i]
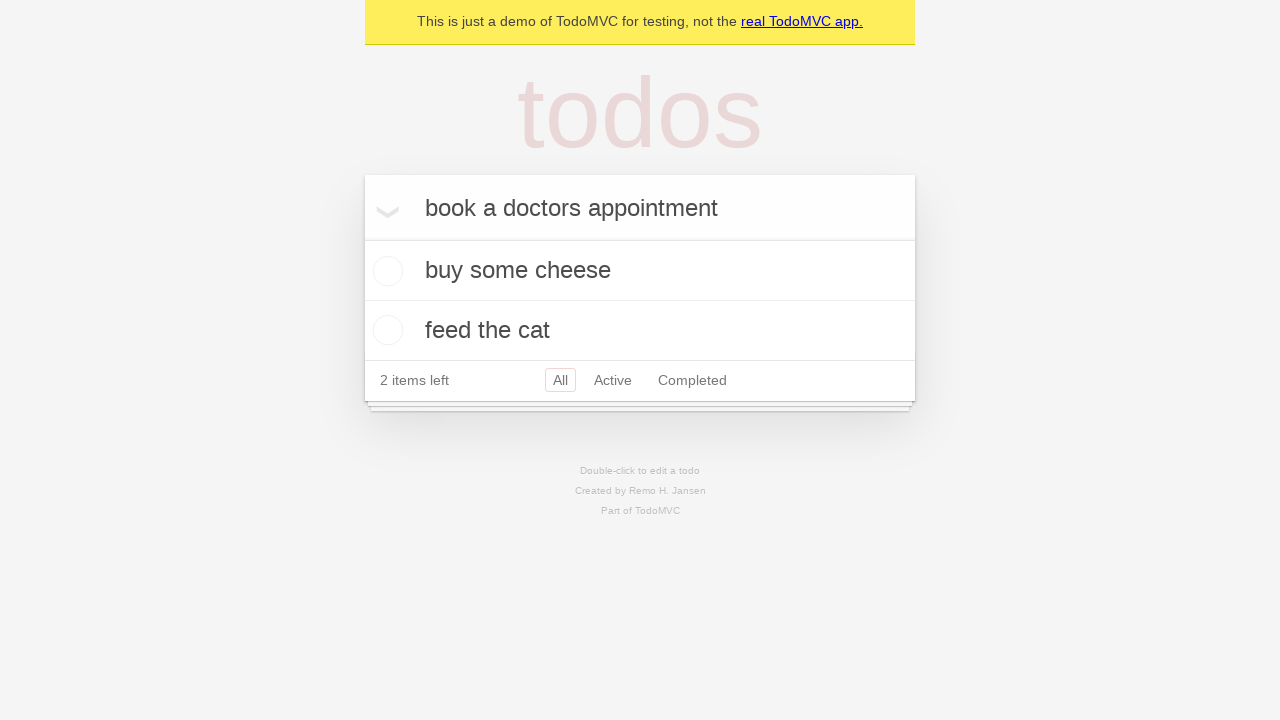

Pressed Enter to create third todo item on internal:attr=[placeholder="What needs to be done?"i]
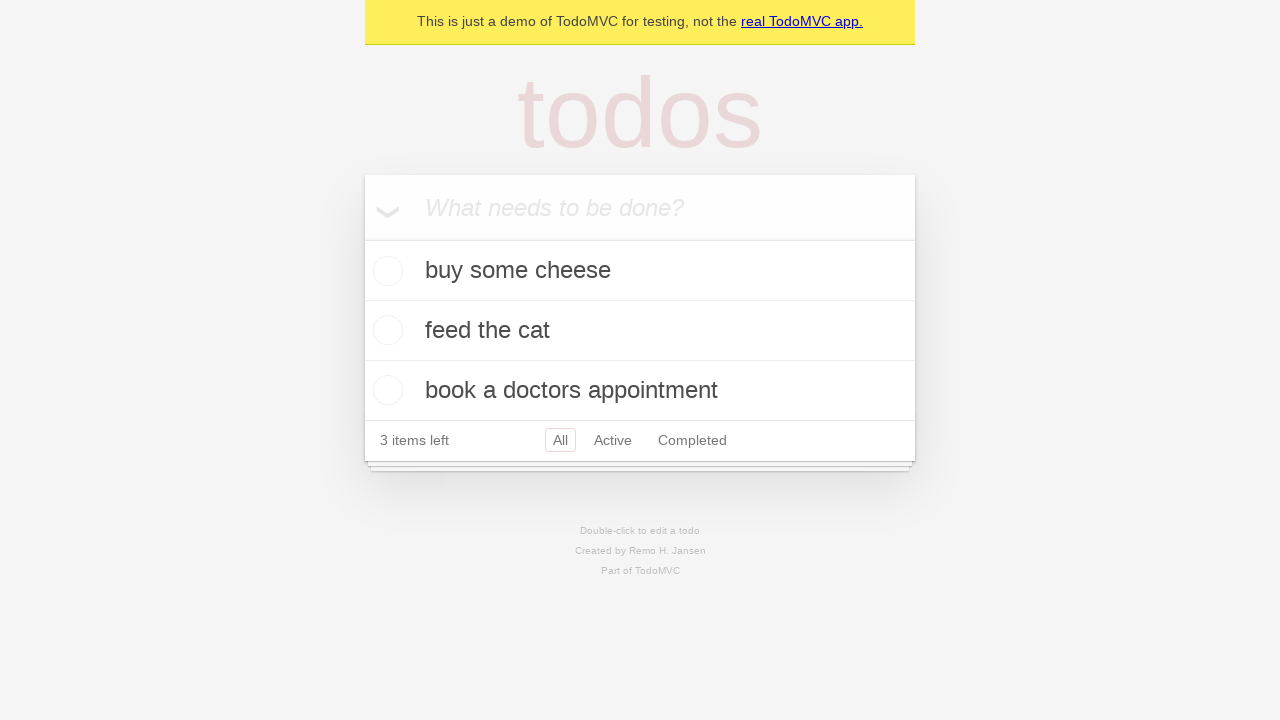

Double-clicked second todo item to enter edit mode at (640, 331) on internal:testid=[data-testid="todo-item"s] >> nth=1
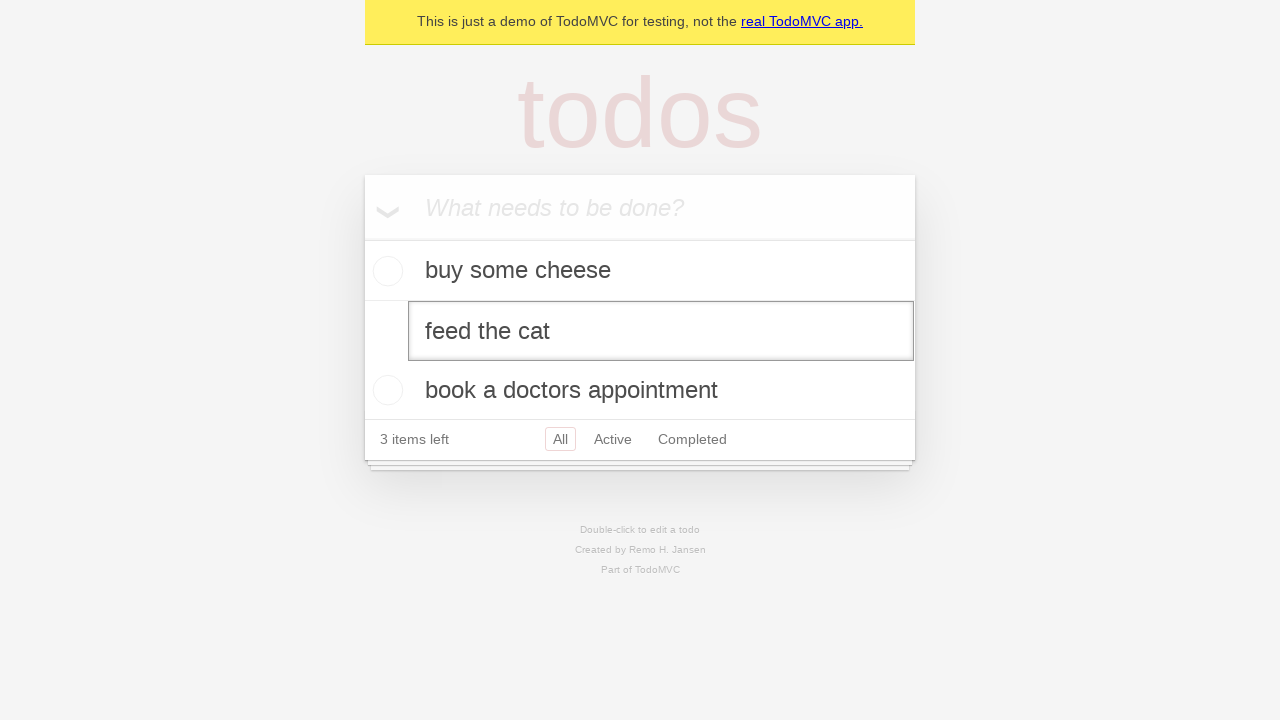

Filled edit field with new text 'buy some sausages' on internal:testid=[data-testid="todo-item"s] >> nth=1 >> internal:role=textbox[nam
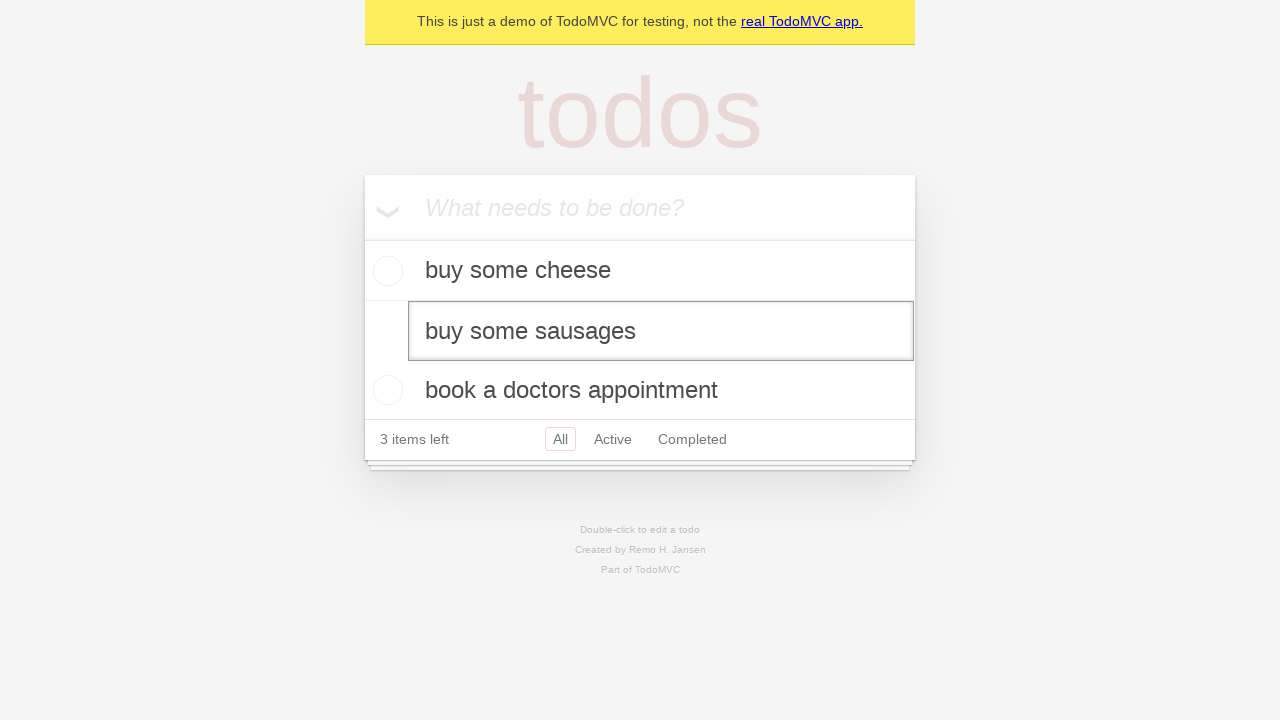

Pressed Escape key to cancel edit and revert changes on internal:testid=[data-testid="todo-item"s] >> nth=1 >> internal:role=textbox[nam
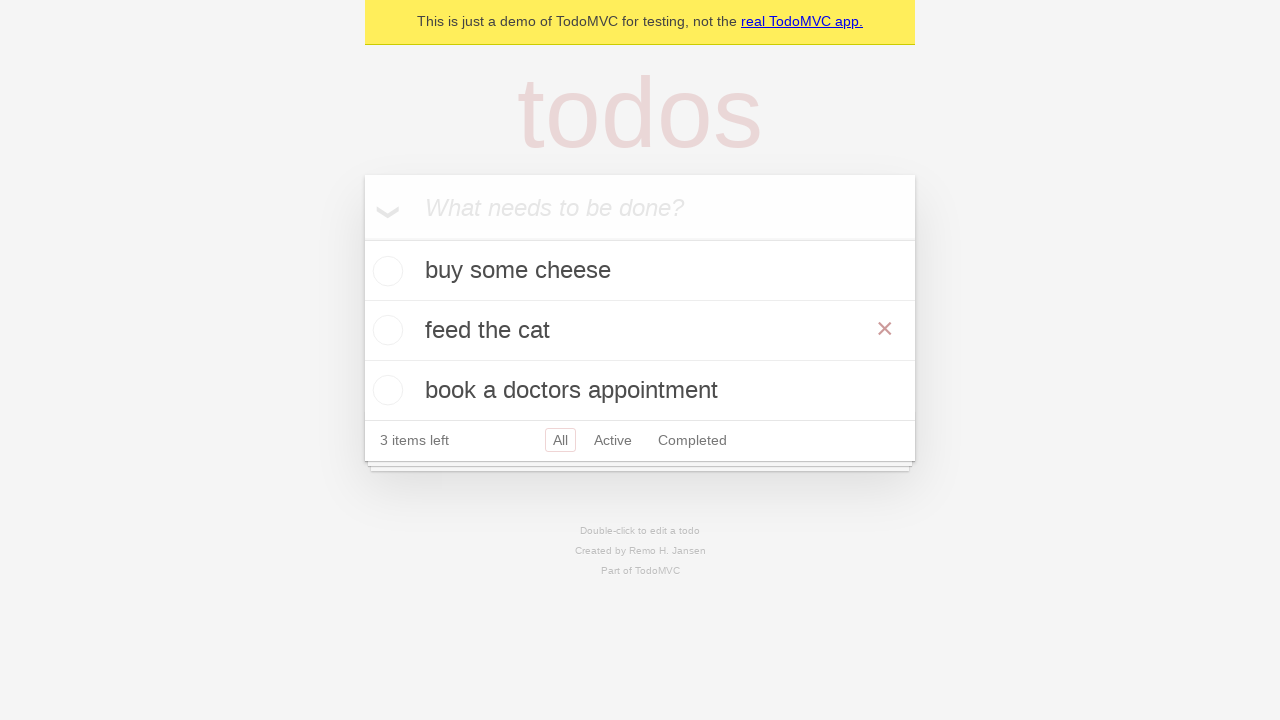

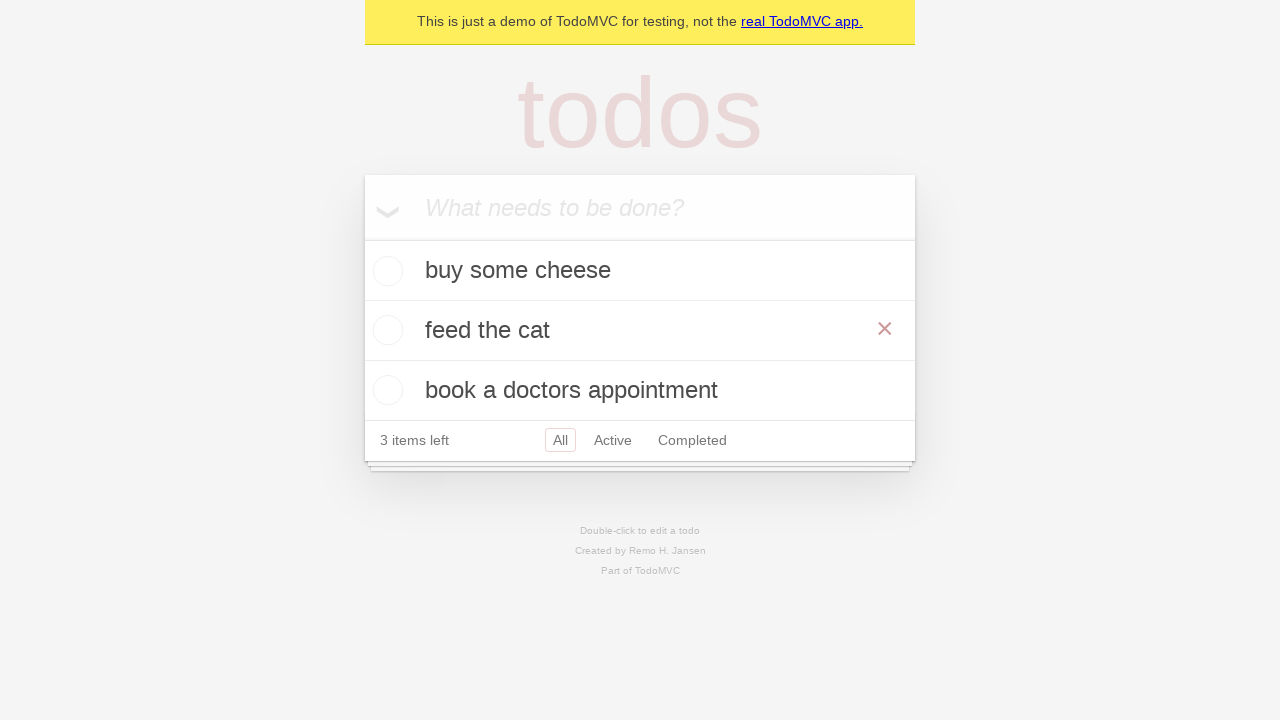